Tests checkbox functionality by checking the first checkbox and unchecking the second checkbox on a practice website, verifying the check/uncheck operations work correctly.

Starting URL: https://practice.cydeo.com/checkboxes

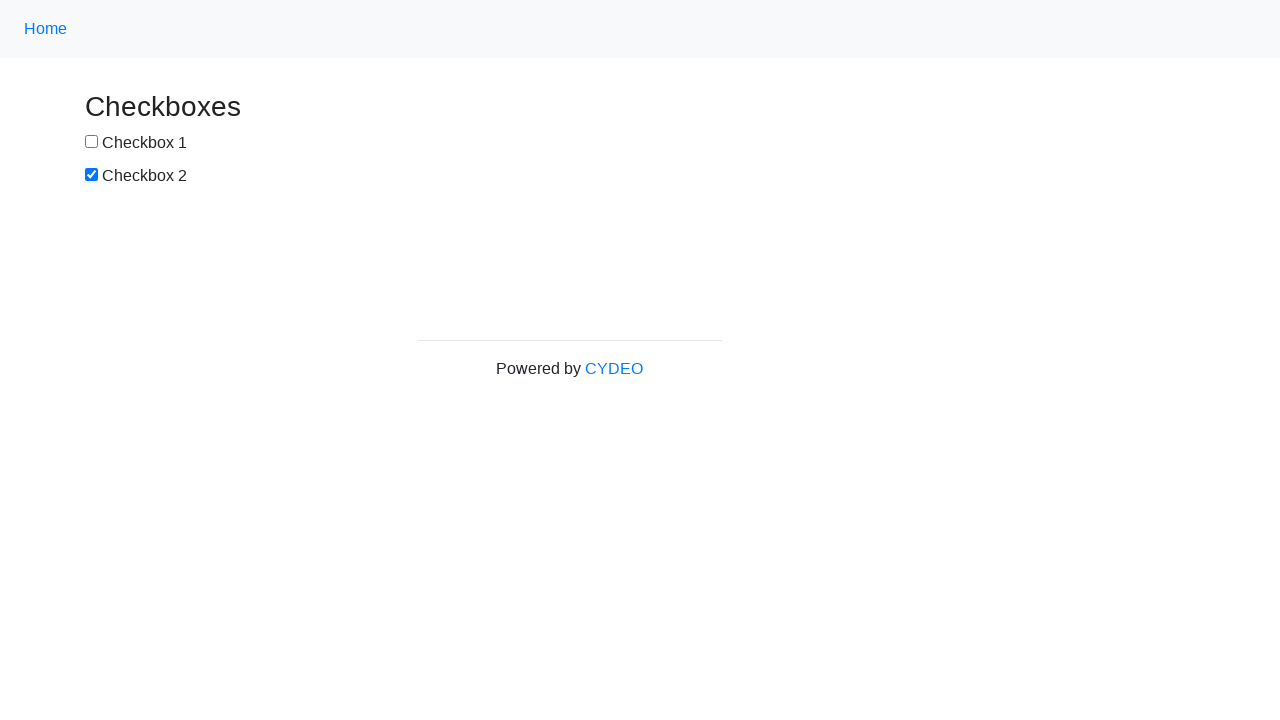

Located first checkbox element (#box1)
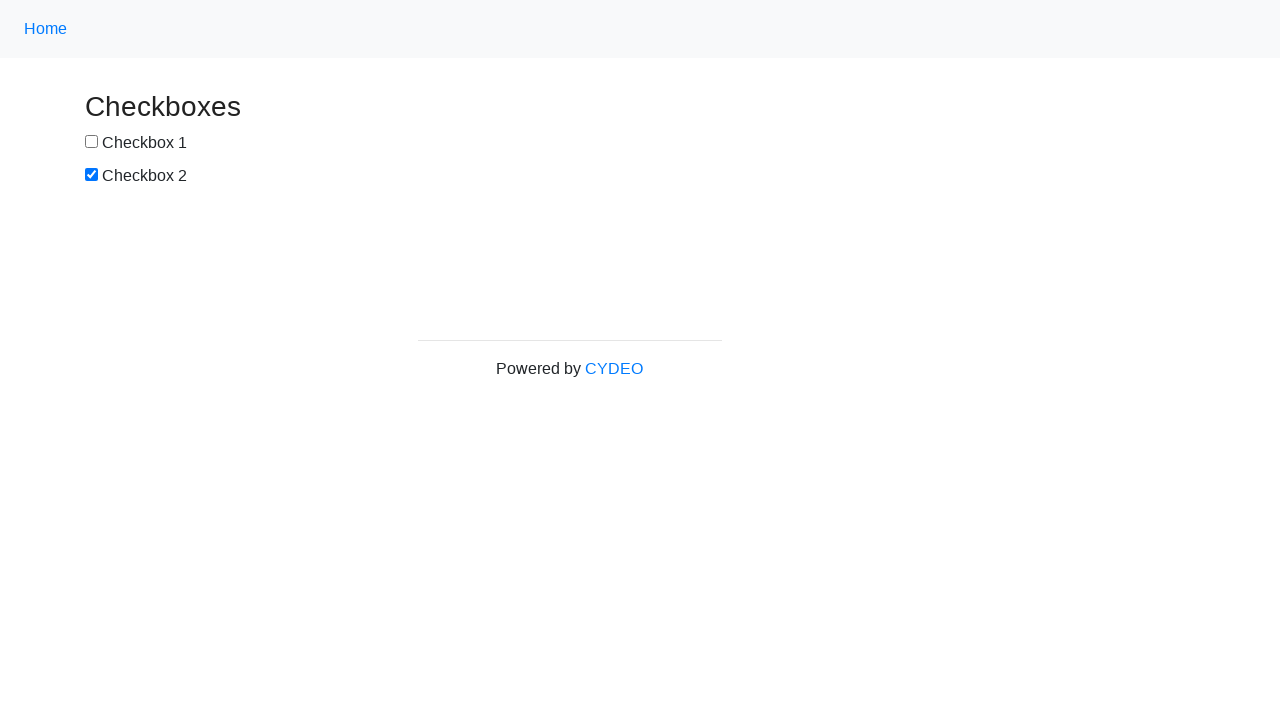

Located second checkbox element (#box2)
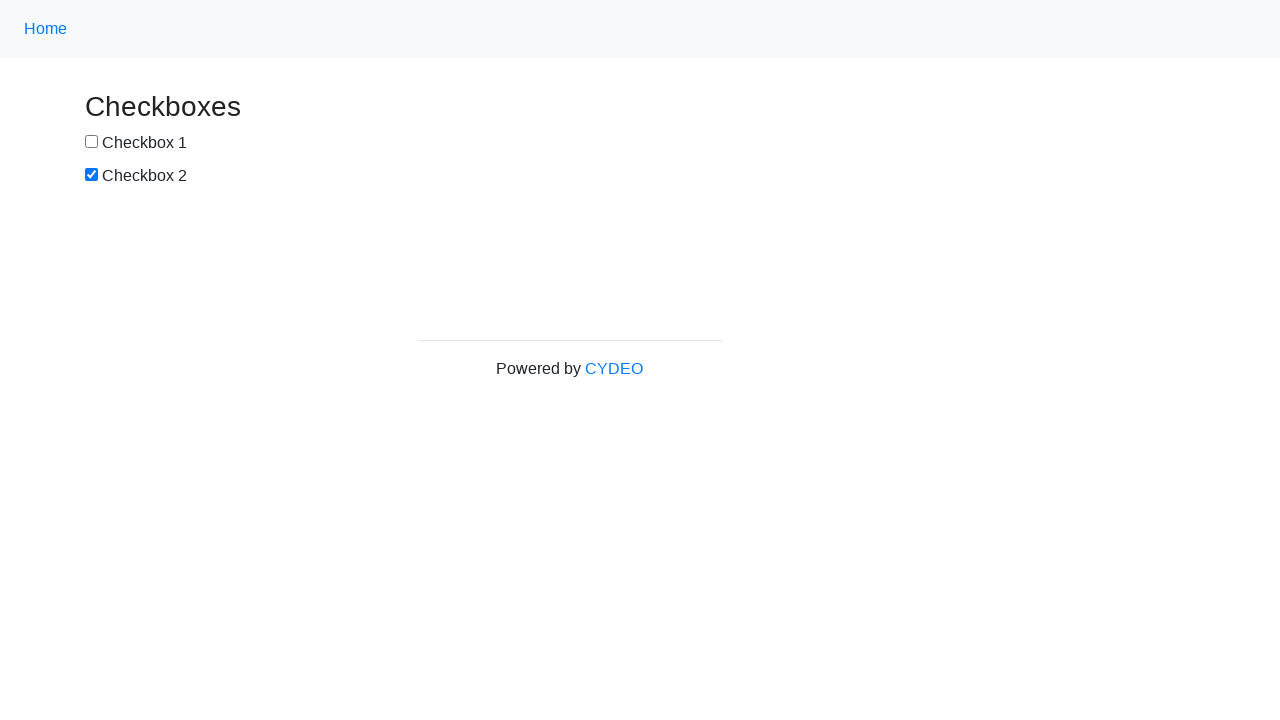

First checkbox became visible
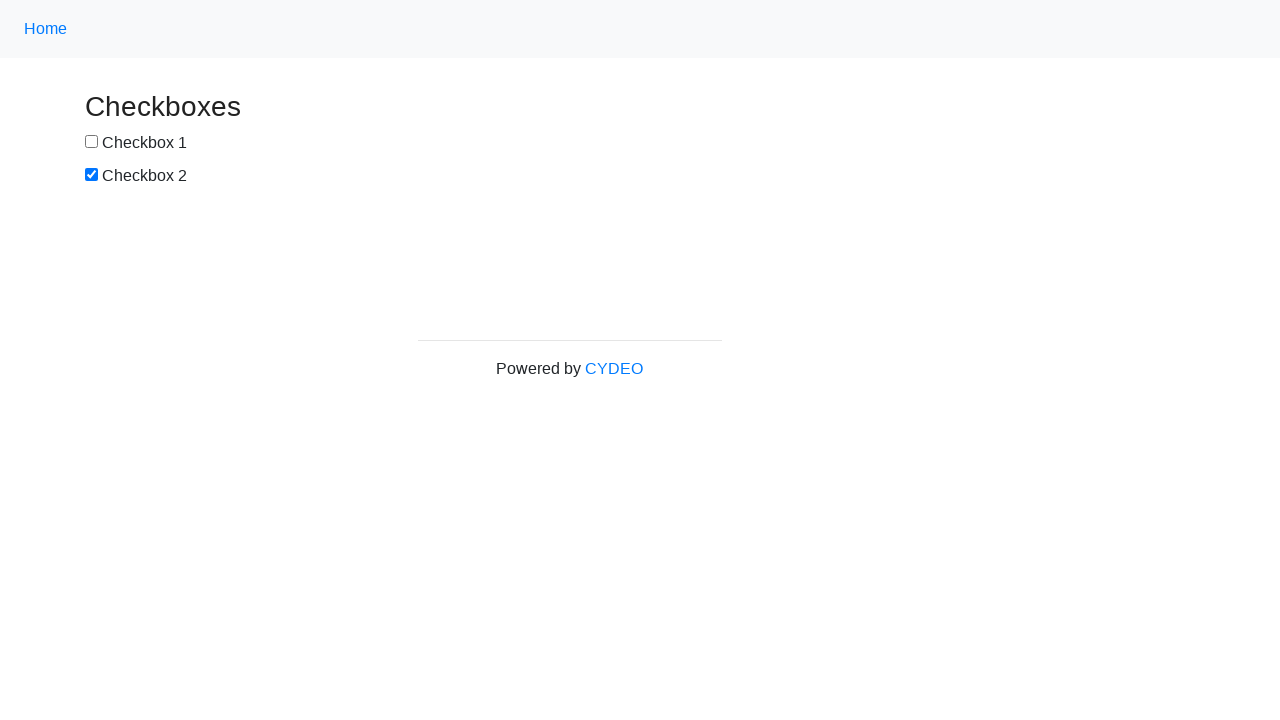

Second checkbox became visible
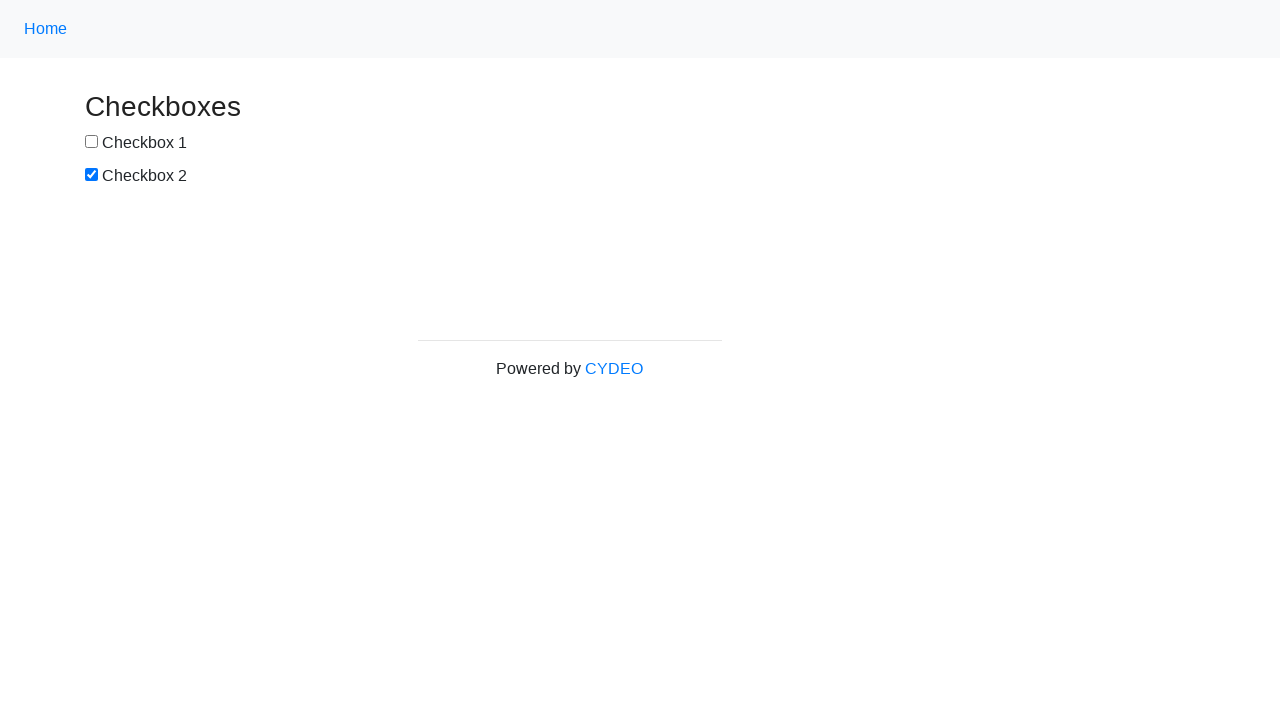

Checked the first checkbox at (92, 142) on #box1
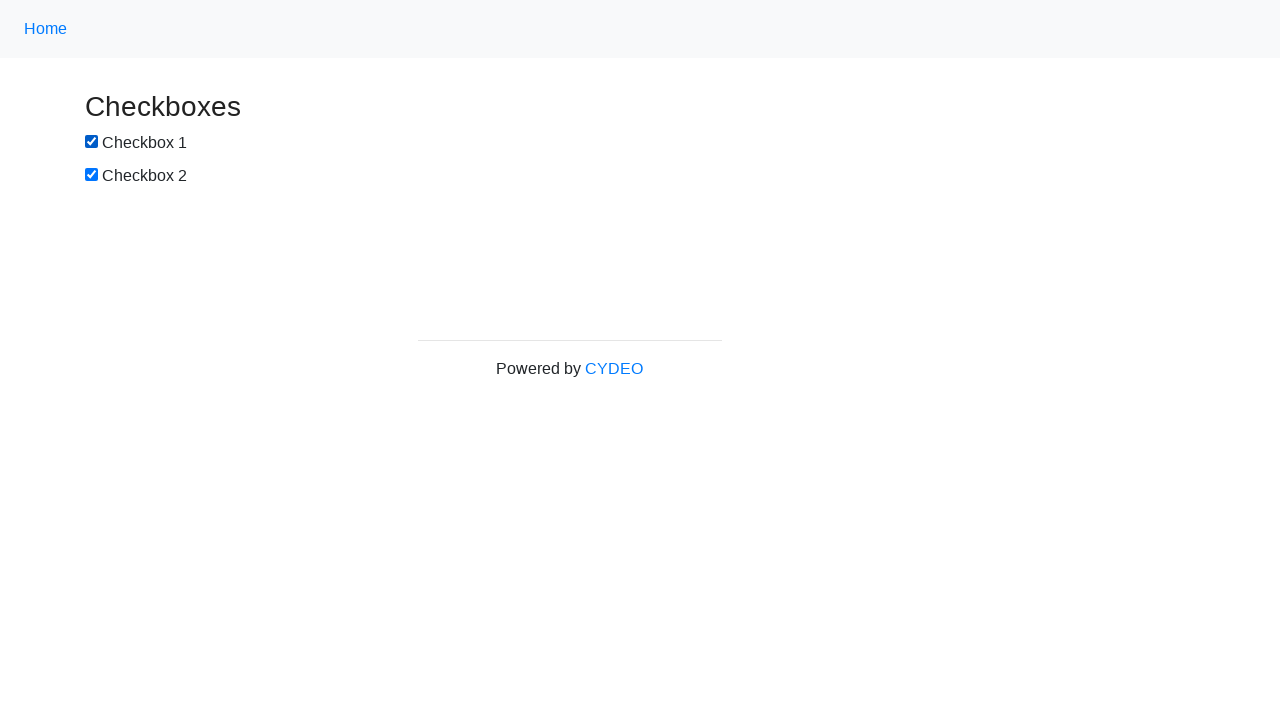

Unchecked the second checkbox at (92, 175) on #box2
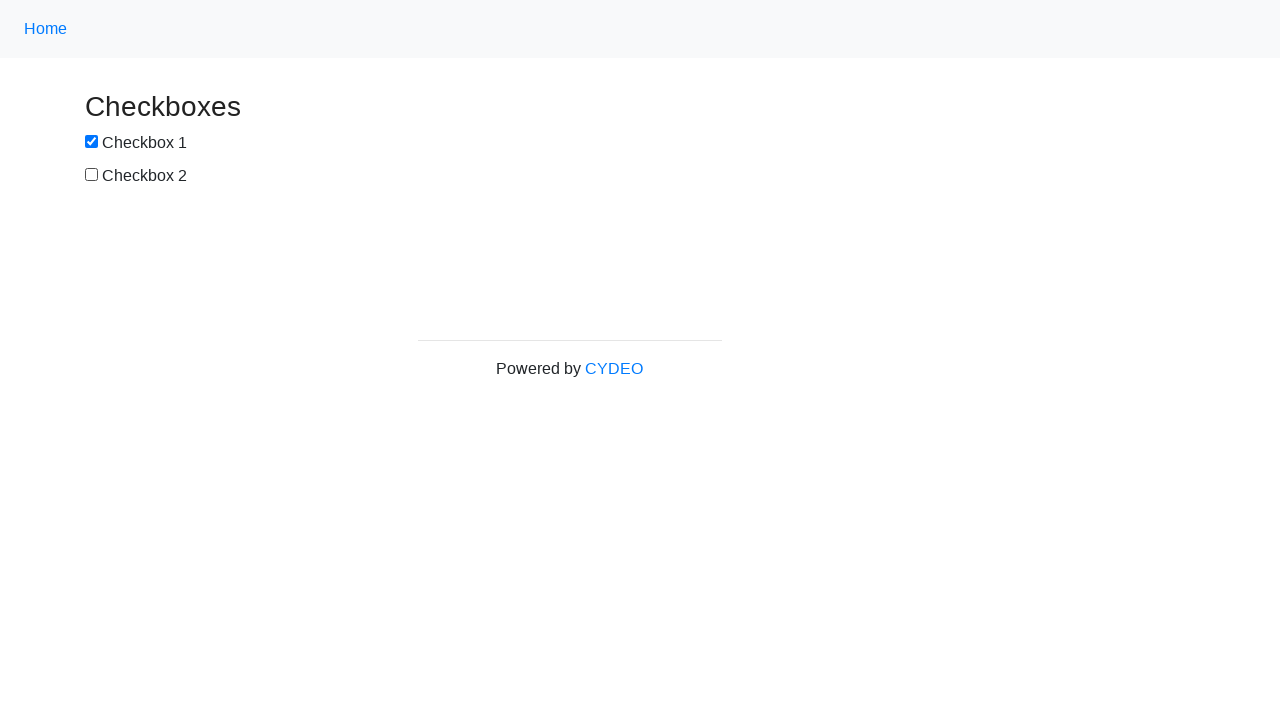

Verified that first checkbox is checked
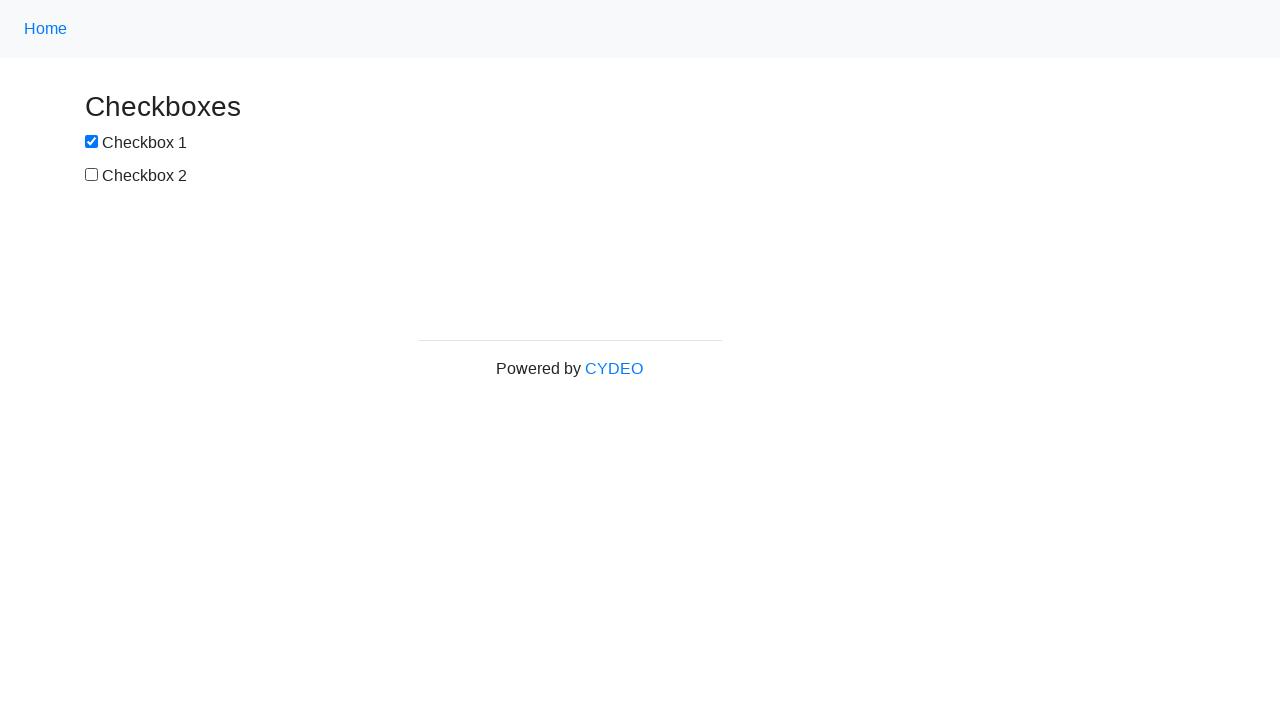

Verified that second checkbox is unchecked
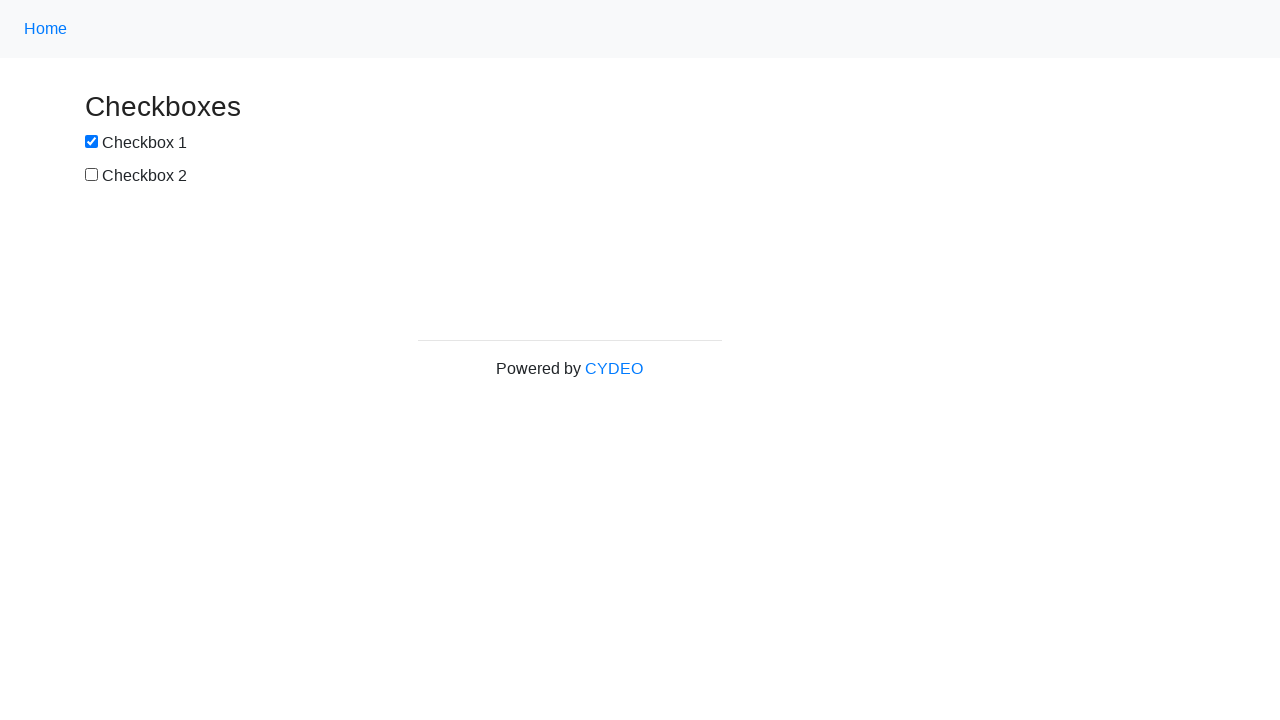

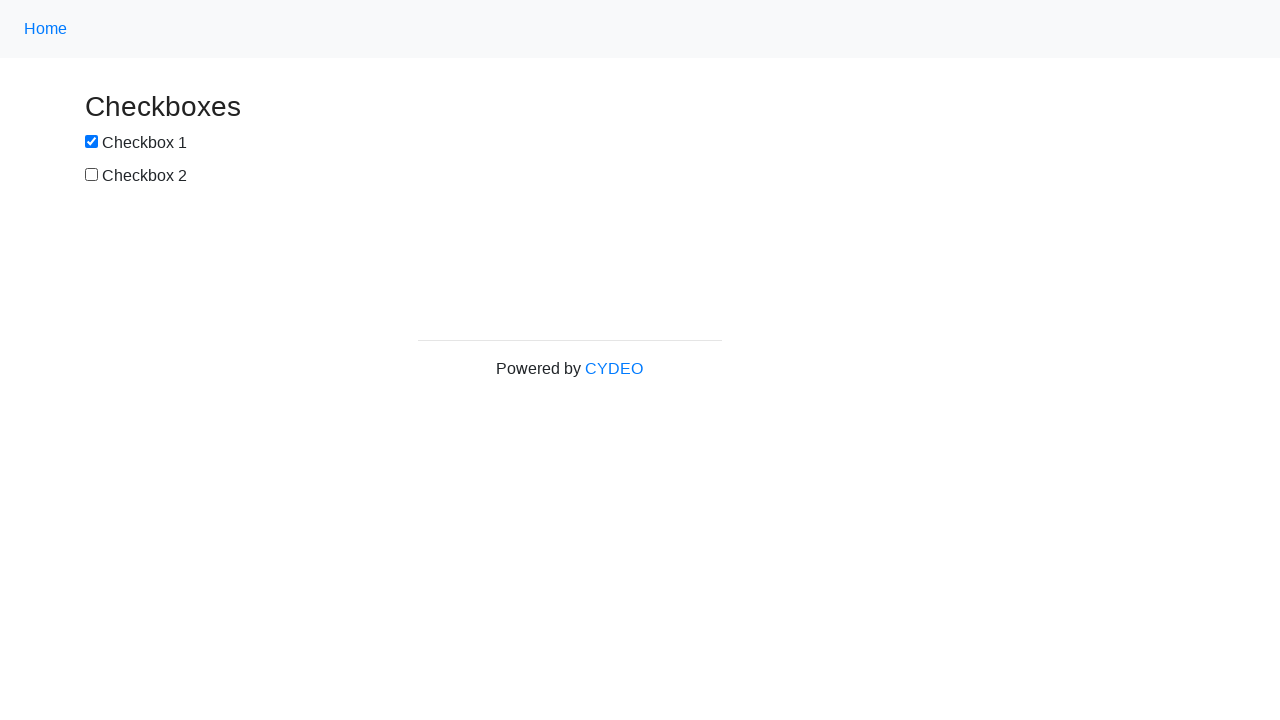